Tests finding a link by its calculated text value, clicking it, then filling out a multi-field form with name, last name, city, and country information before submitting.

Starting URL: http://suninjuly.github.io/find_link_text

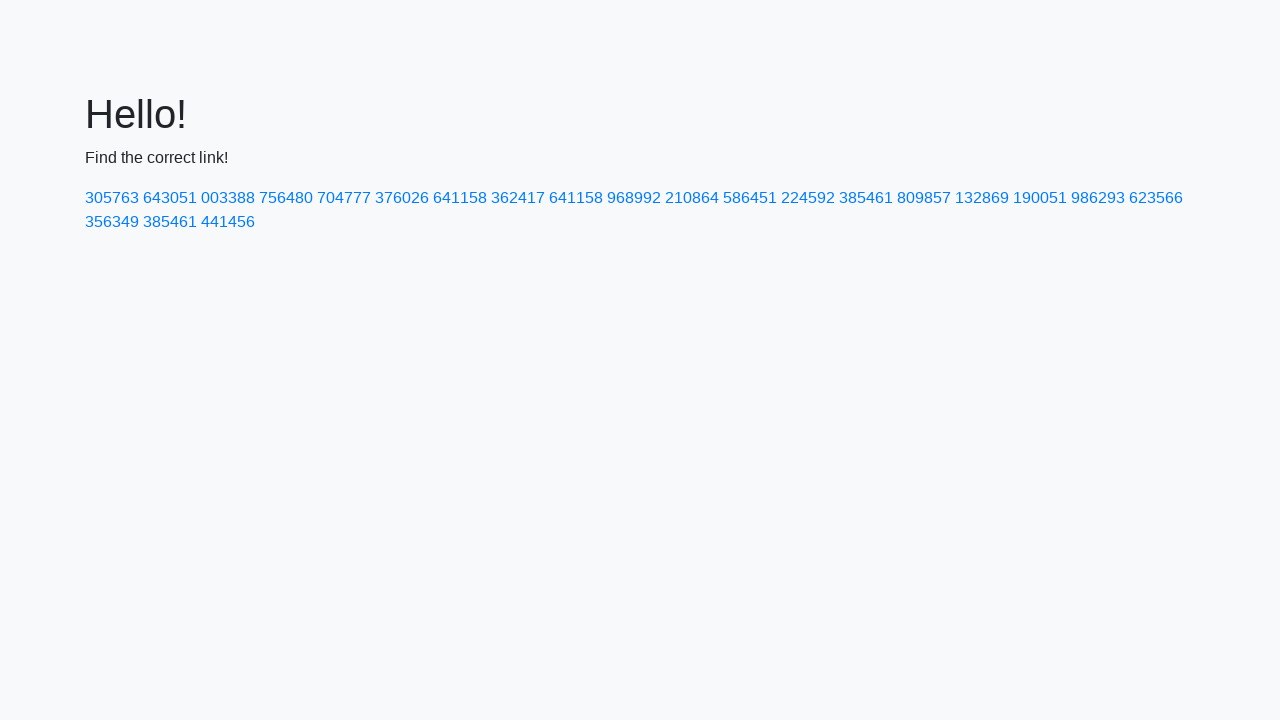

Clicked link with calculated text value '224592' at (808, 198) on a:text-is('224592')
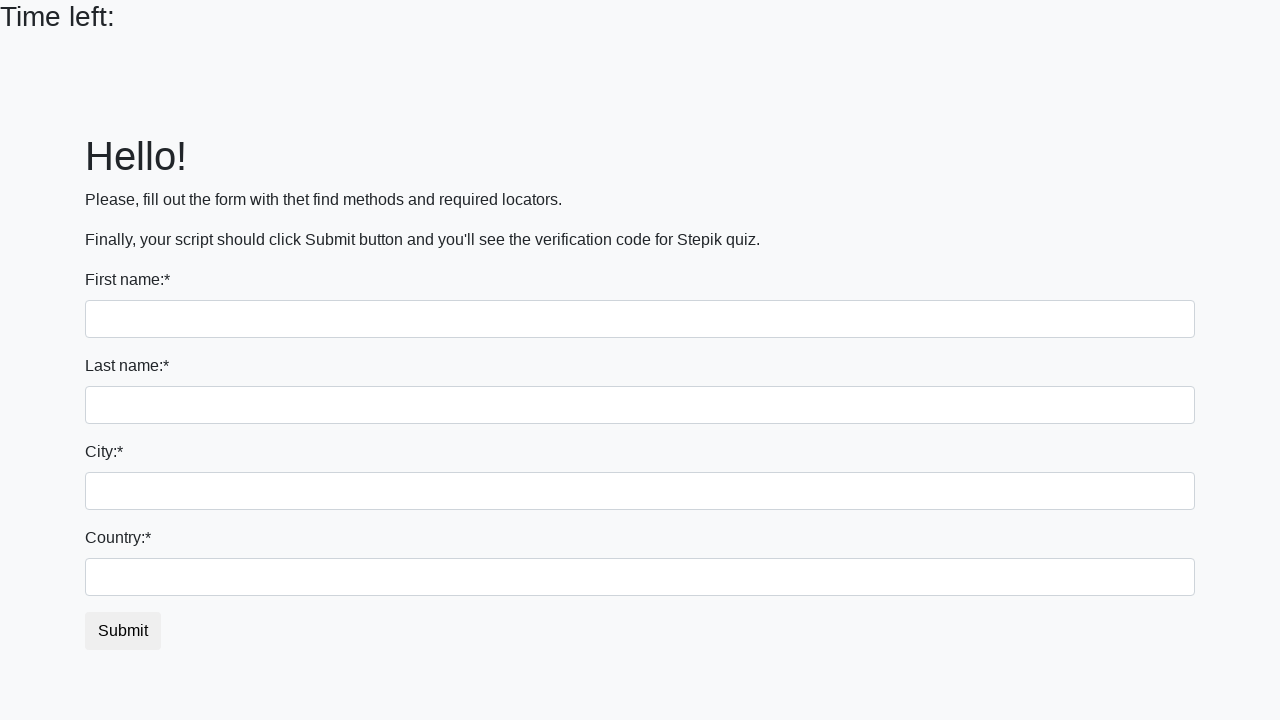

Filled first name field with 'Ivan' on input:first-of-type
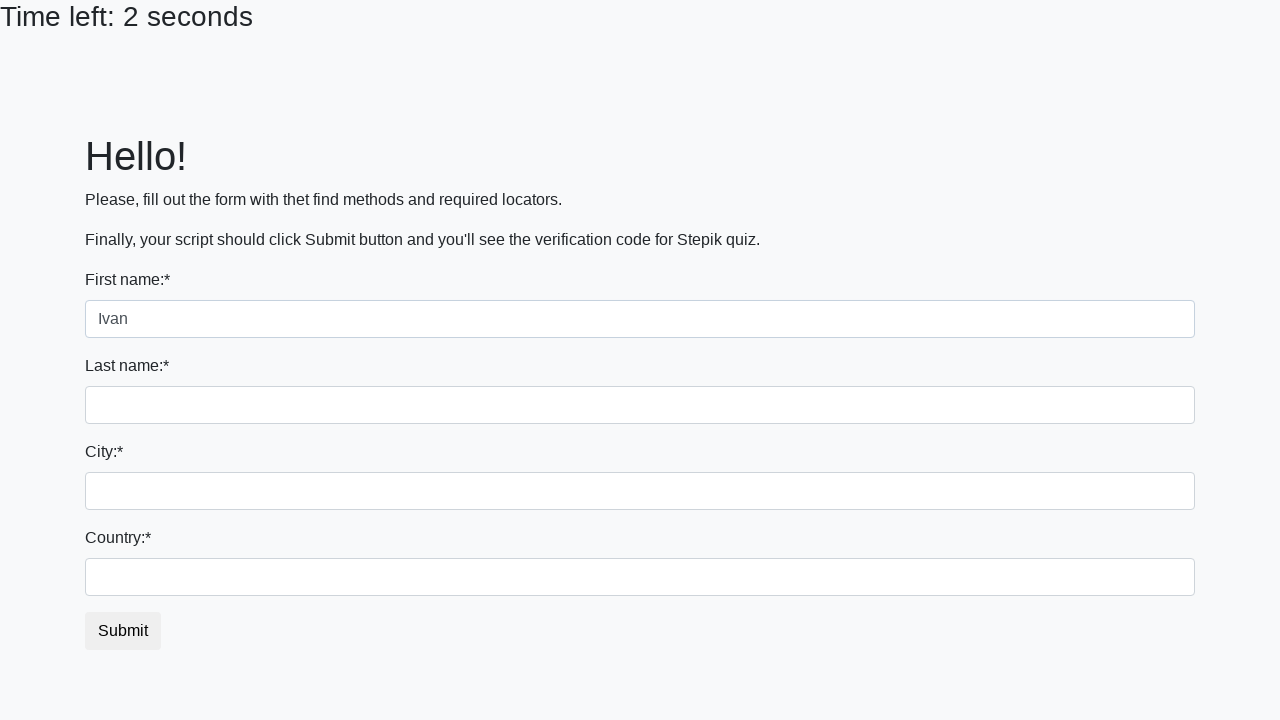

Filled last name field with 'Petrov' on input[name='last_name']
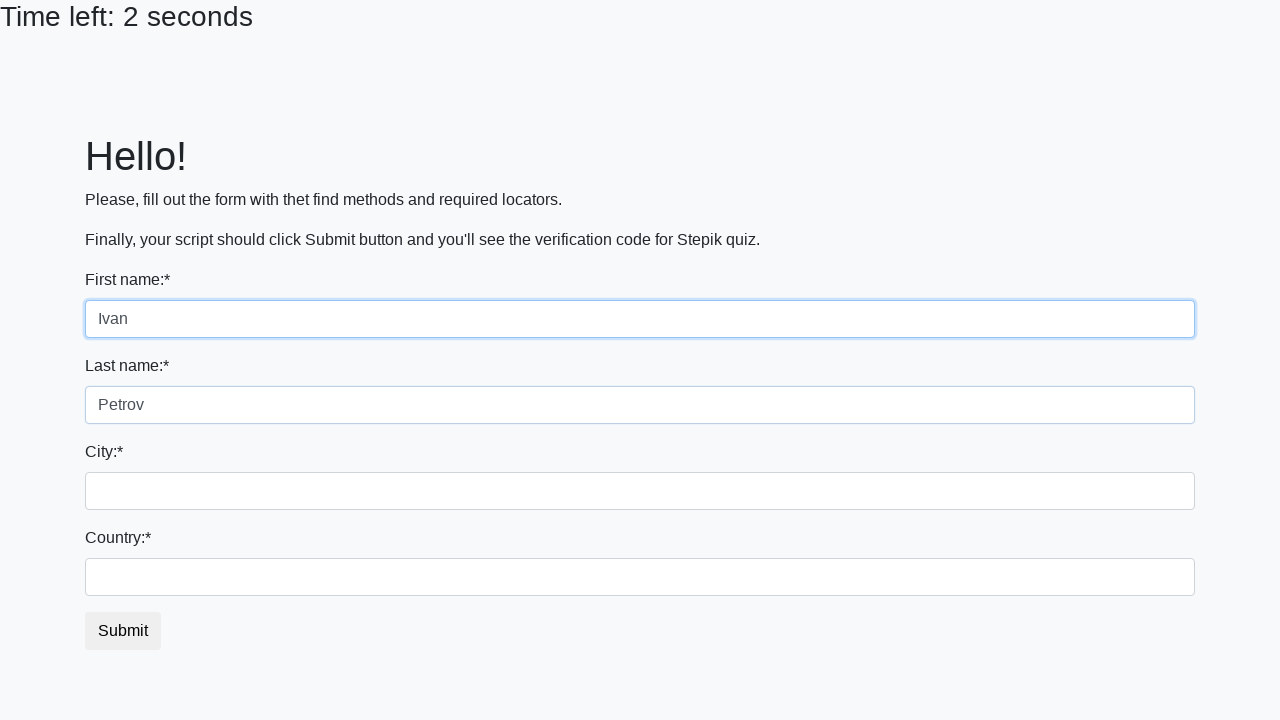

Filled city field with 'Smolensk' on .city
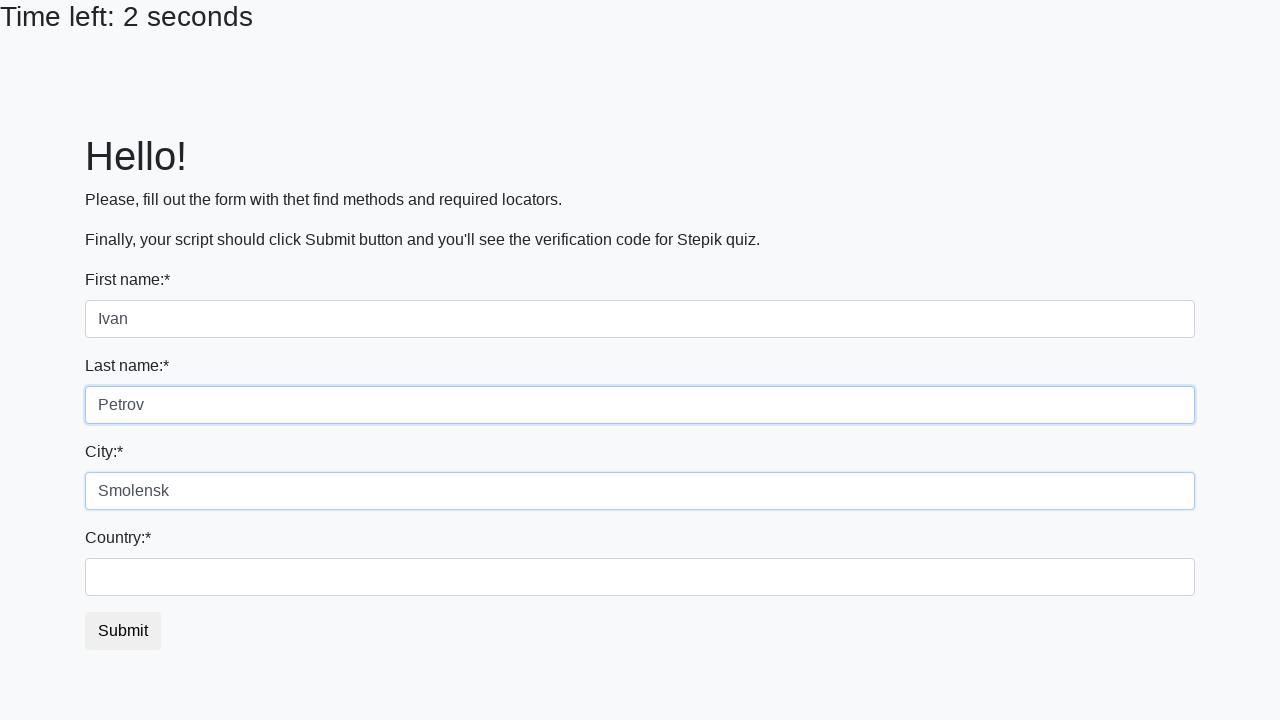

Filled country field with 'Russia' on #country
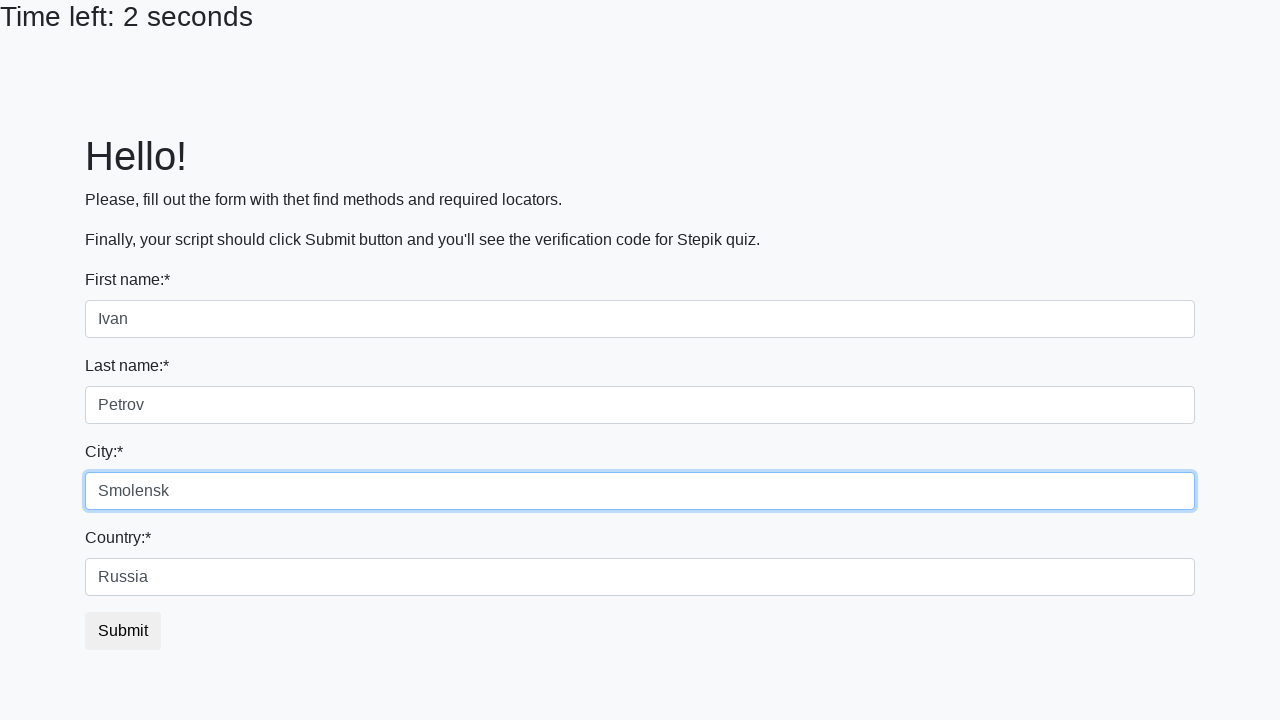

Clicked submit button to complete form submission at (123, 631) on button.btn
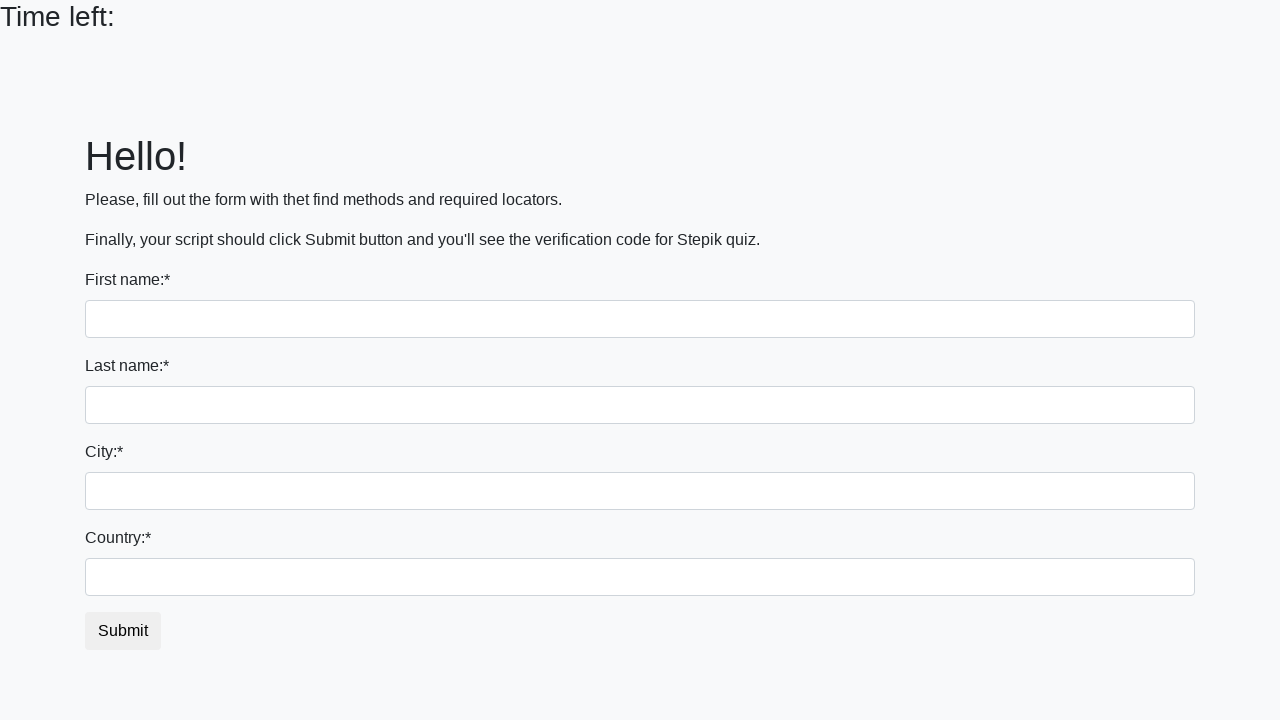

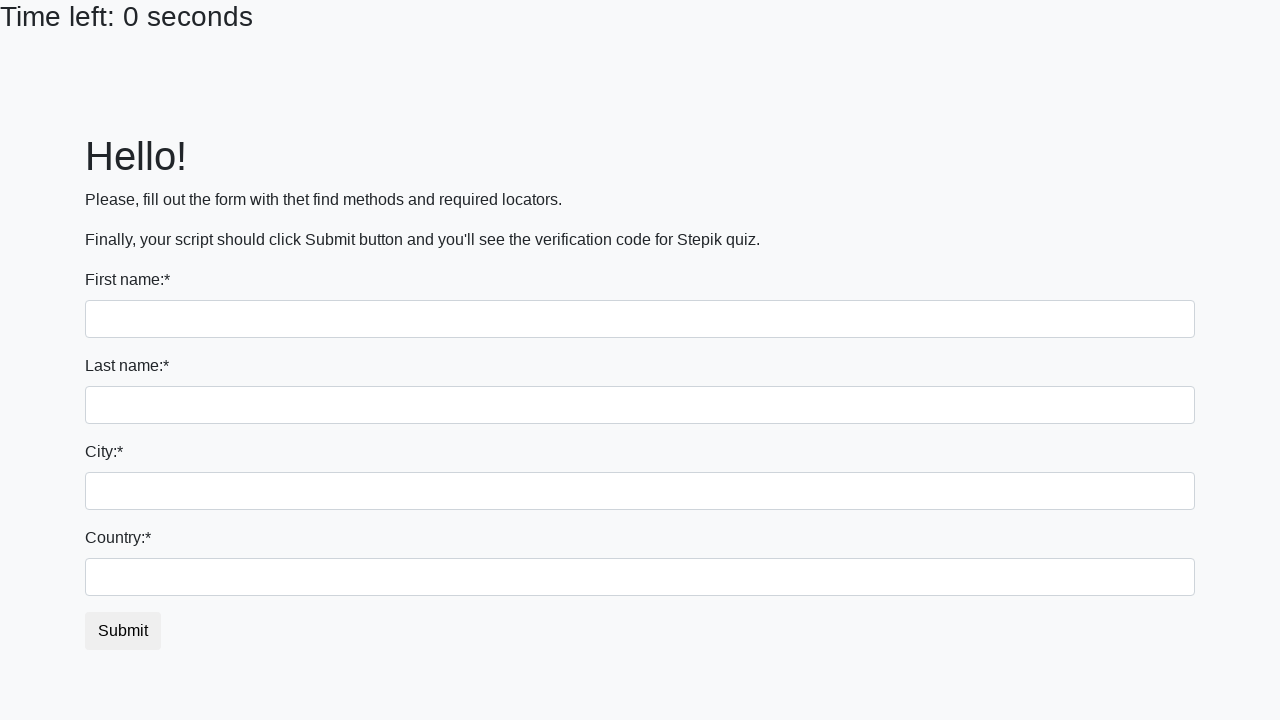